Tests radio button functionality by clicking a radio button option and verifying it becomes selected

Starting URL: https://demoqa.com/radio-button

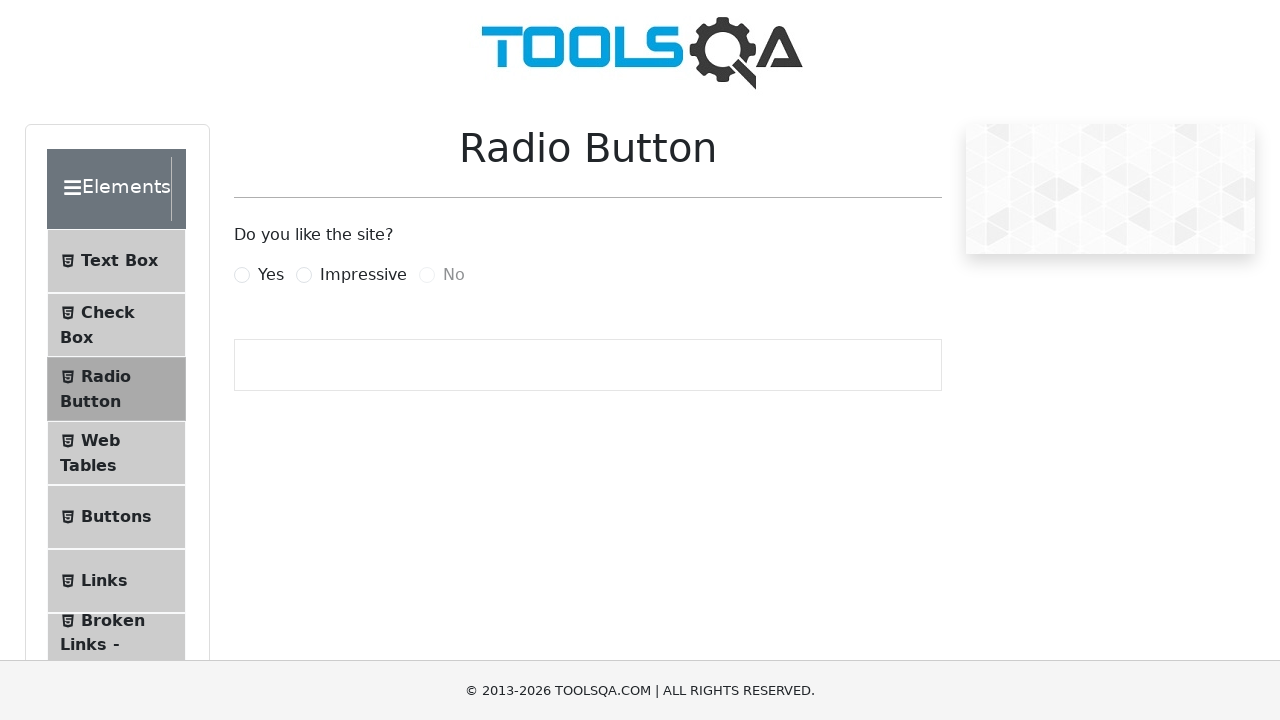

Clicked the 'Yes' radio button option for 'Do you like the site?' question at (271, 275) on xpath=//div[contains(text(),'Do you like the site?')]//following::label[1]
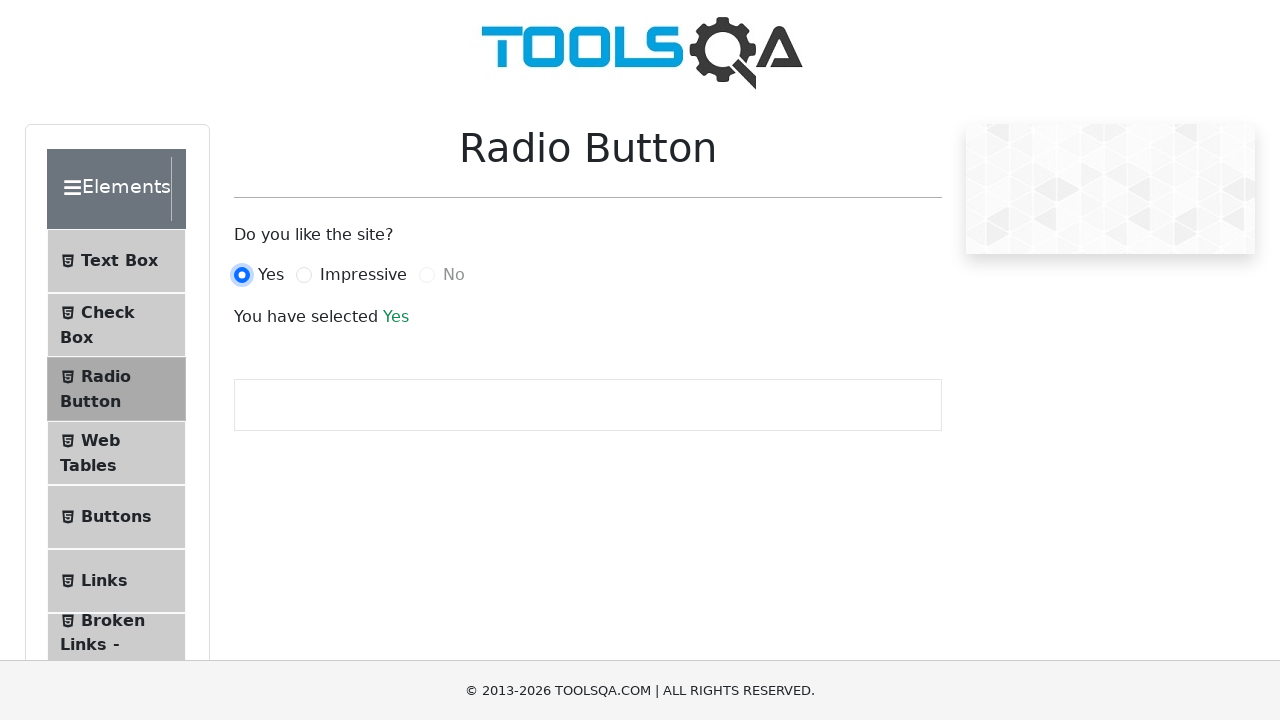

Waited 2 seconds for radio button selection to register
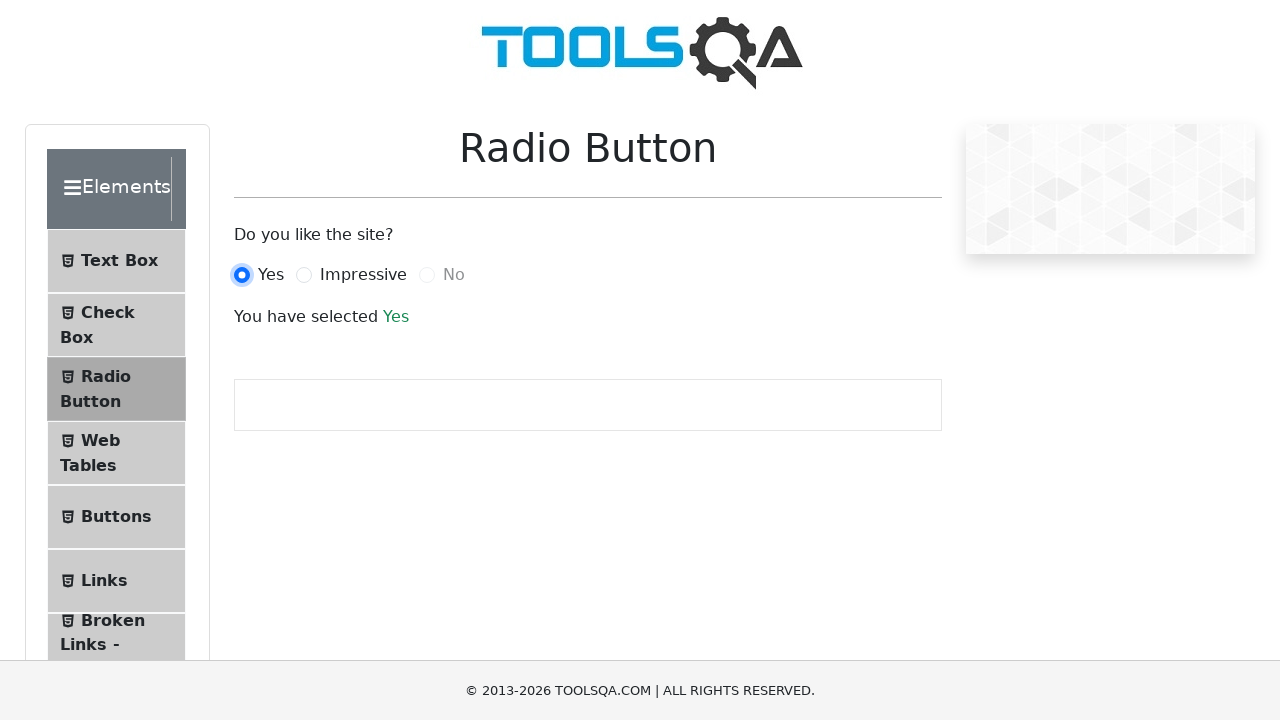

Verified radio button is selected: True
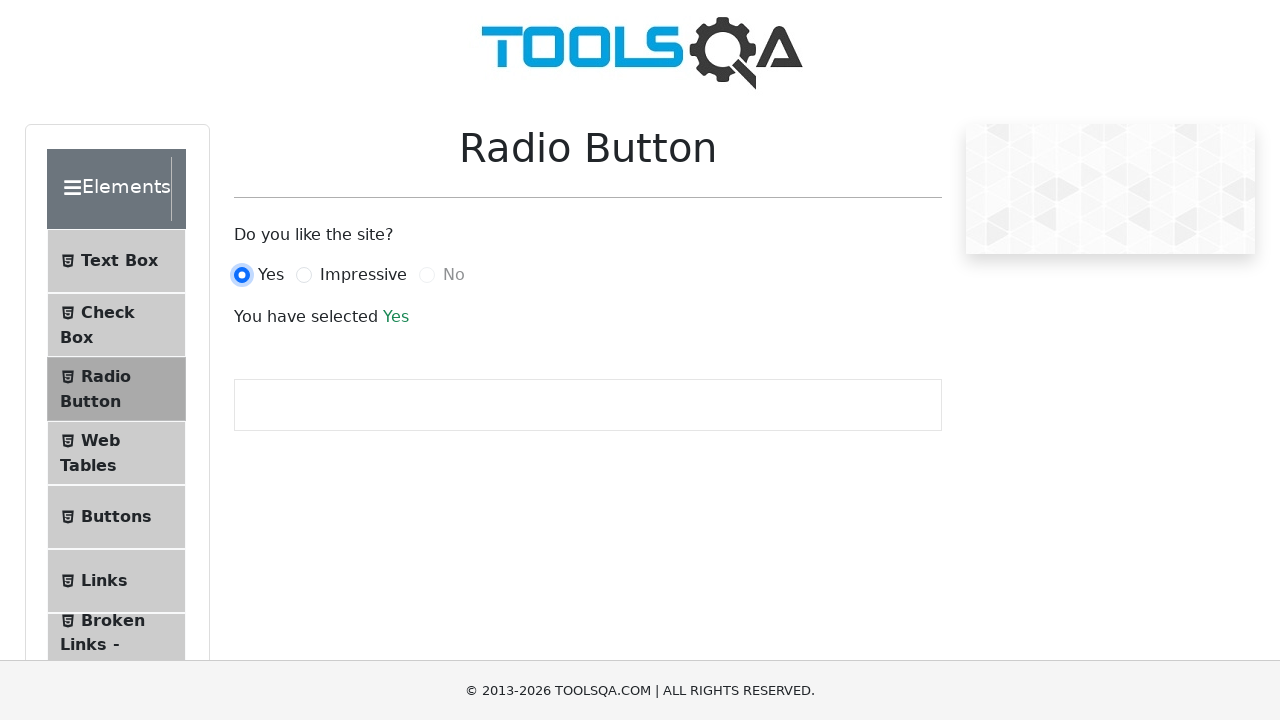

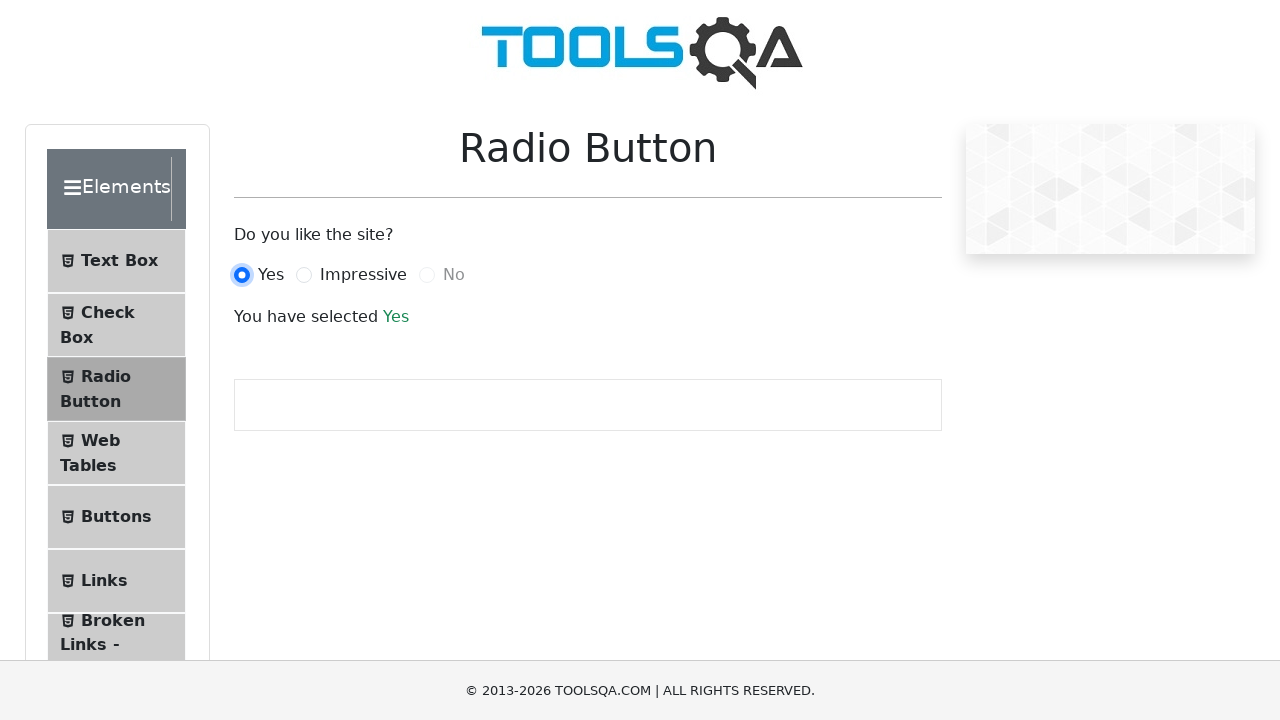